Tests if form elements are displayed and fills in email and education fields with test data, then verifies the placeholder attribute of the password field

Starting URL: https://automationfc.github.io/basic-form/index.html

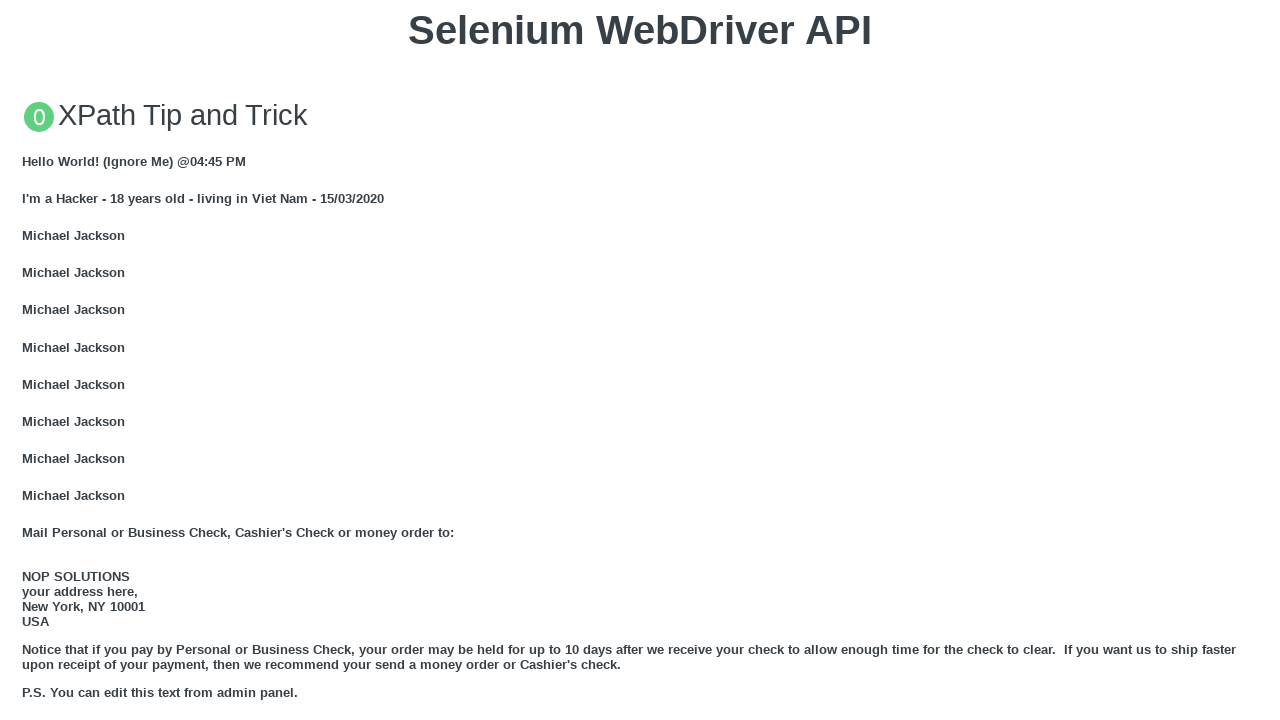

Verified email field is visible
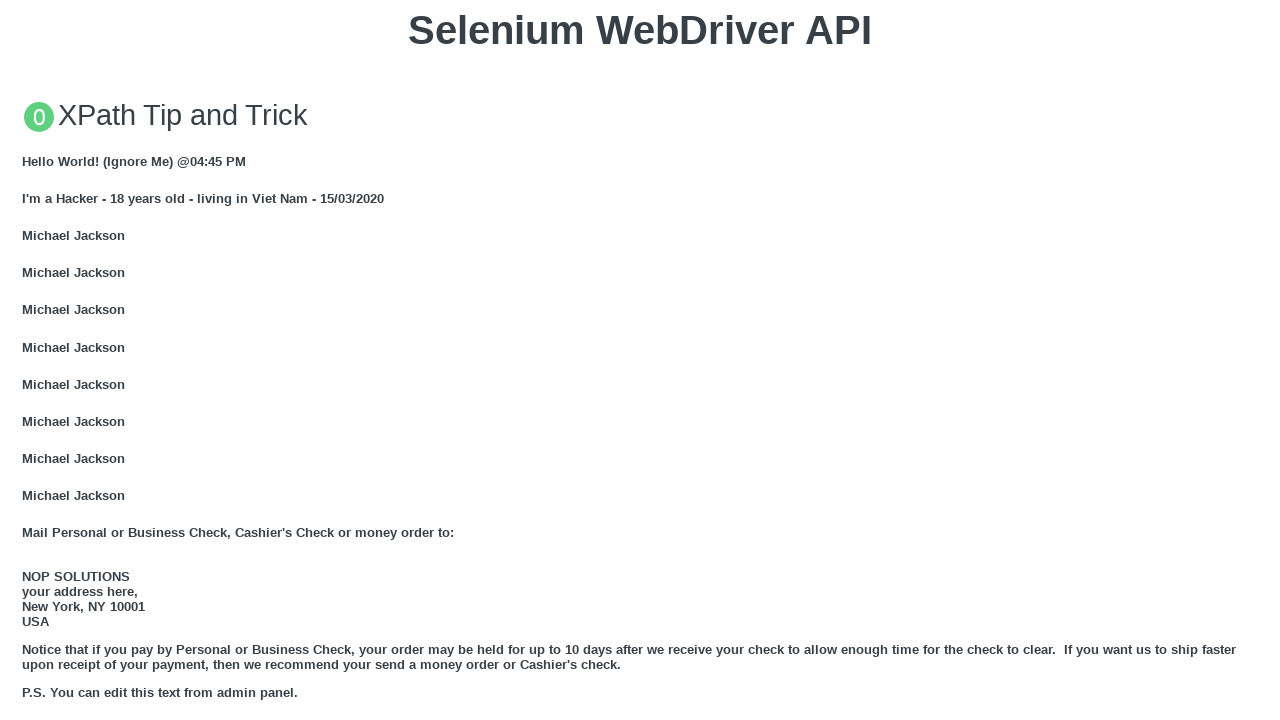

Filled email field with 'Automation Testing' on #mail
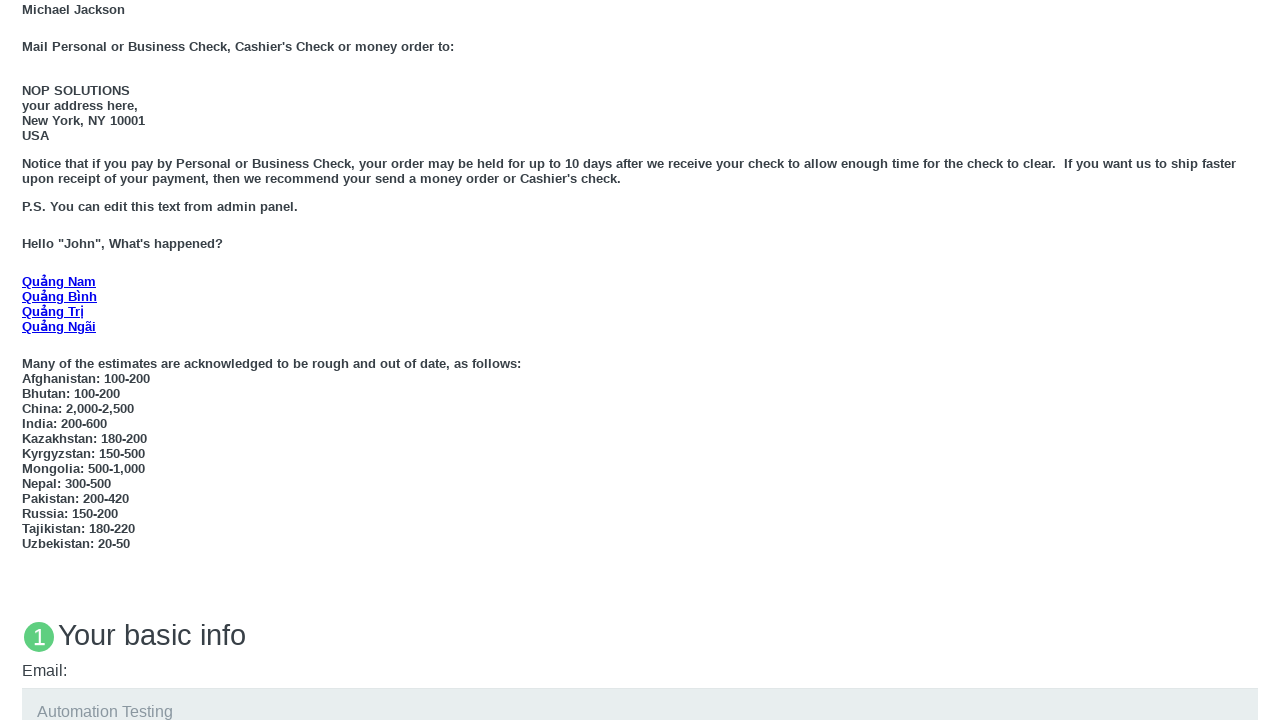

Retrieved password field placeholder attribute: 'None'
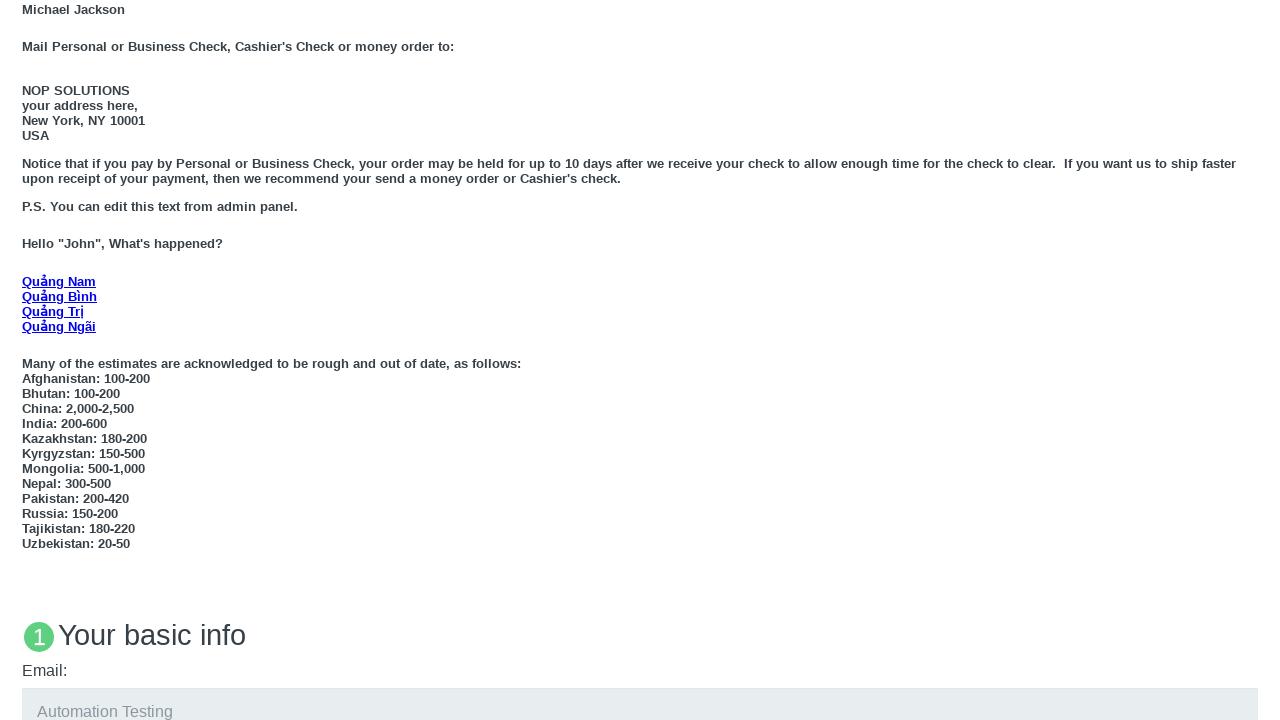

Printed password placeholder to console: 'None'
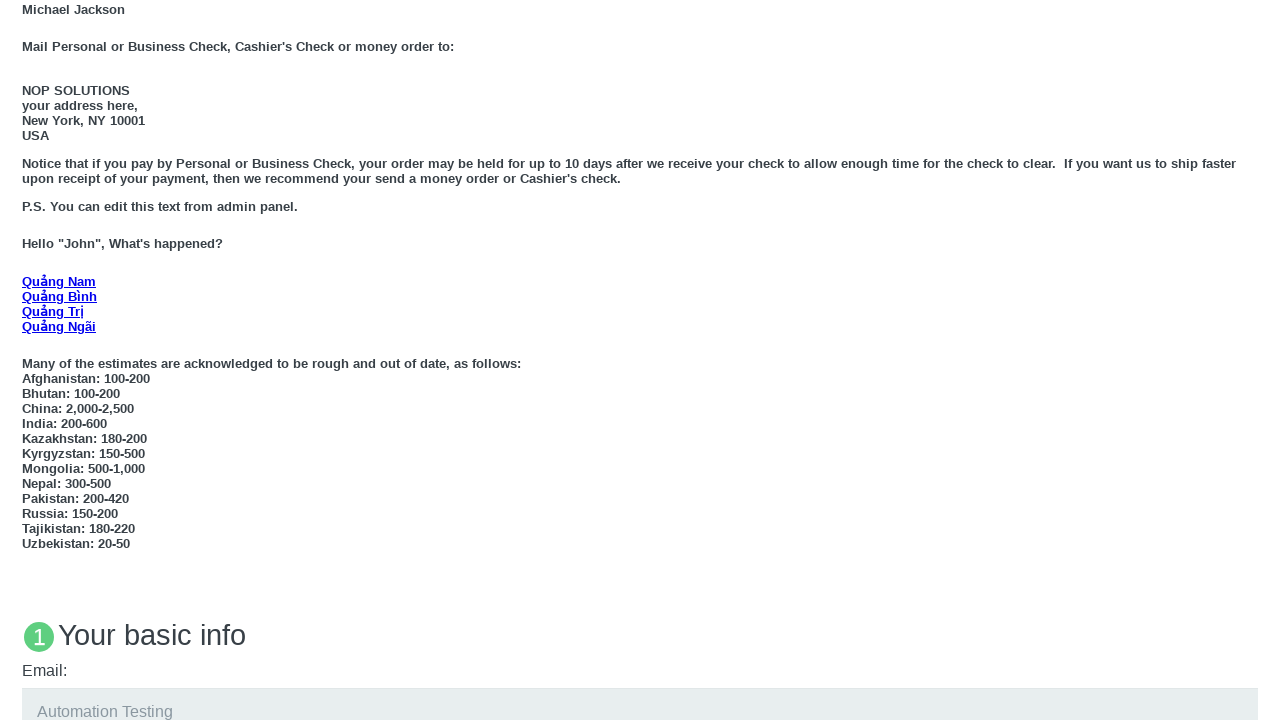

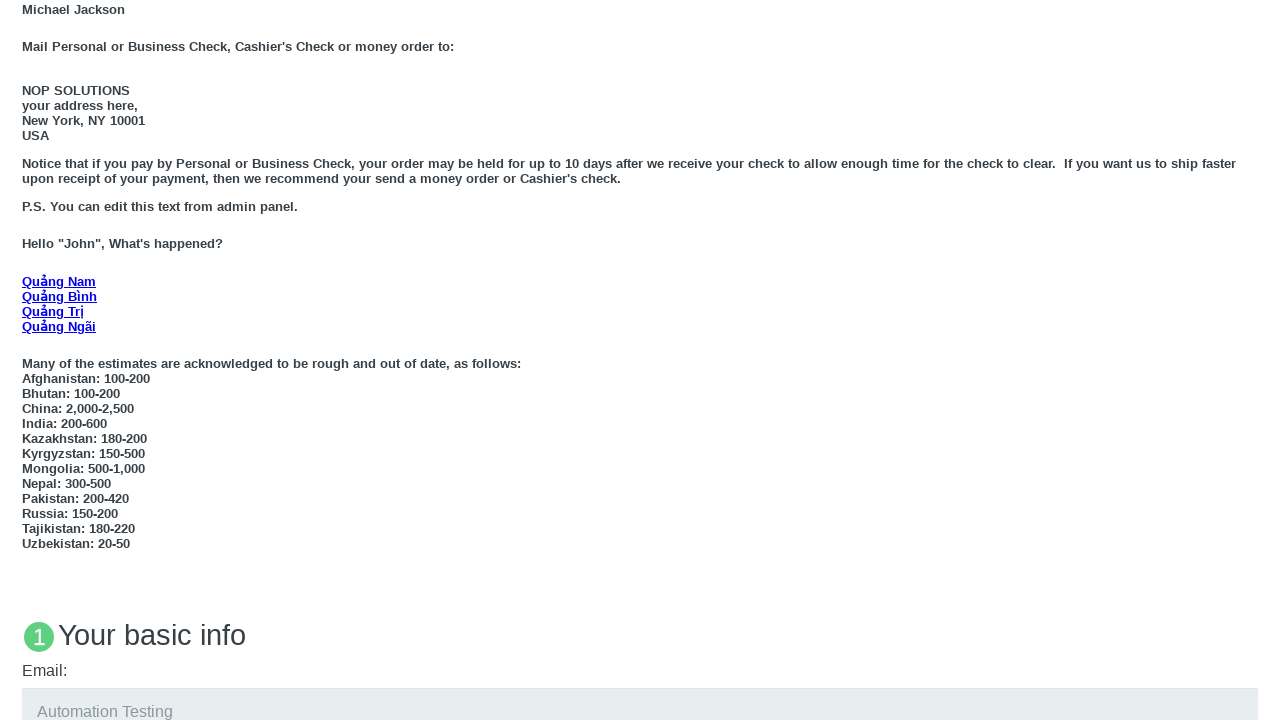